Tests a modern/sweet alert by clicking a button to open it and then clicking the close button to dismiss it

Starting URL: https://letcode.in/alert

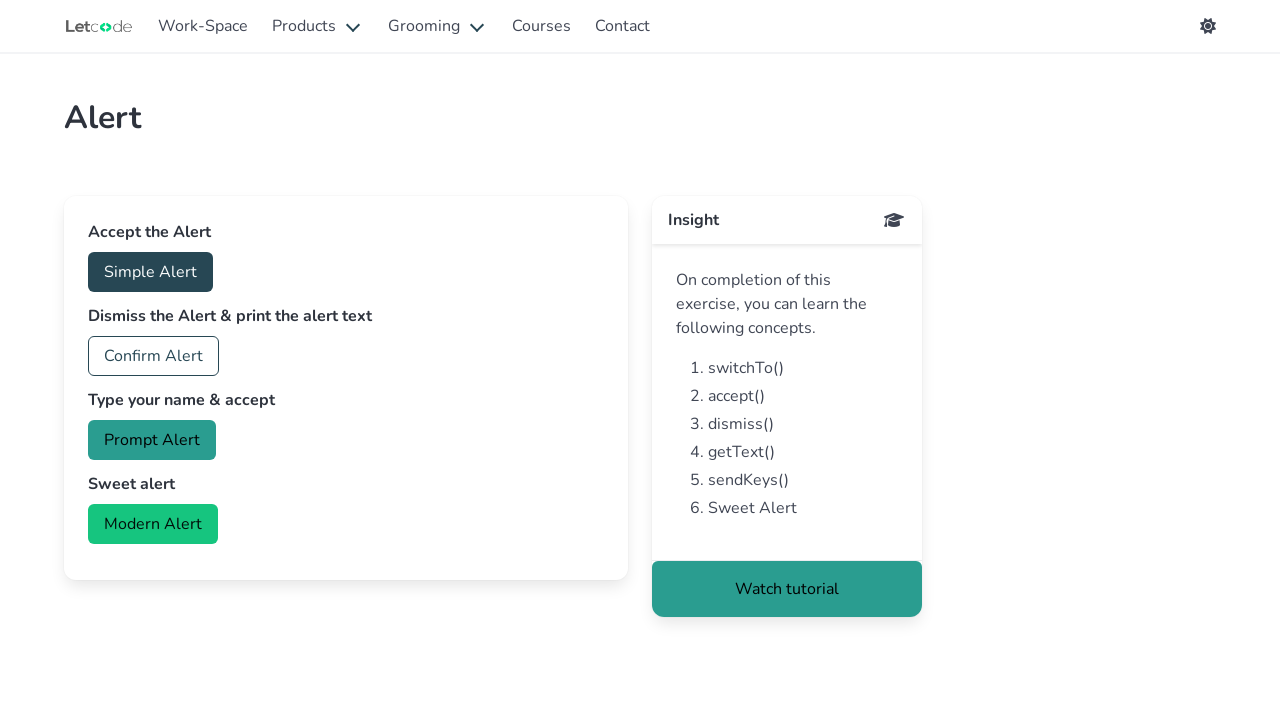

Clicked modern/sweet alert button at (153, 524) on #modern
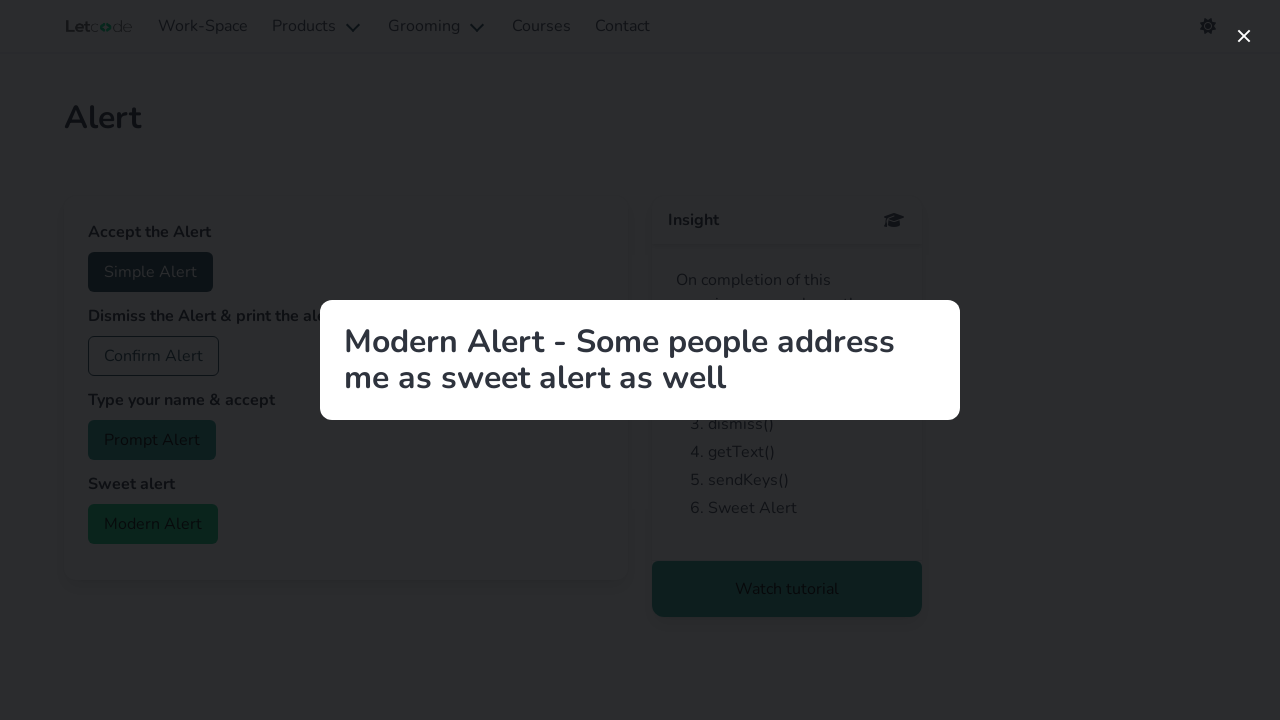

Clicked close button to dismiss sweet alert at (1244, 36) on [aria-label="close"]
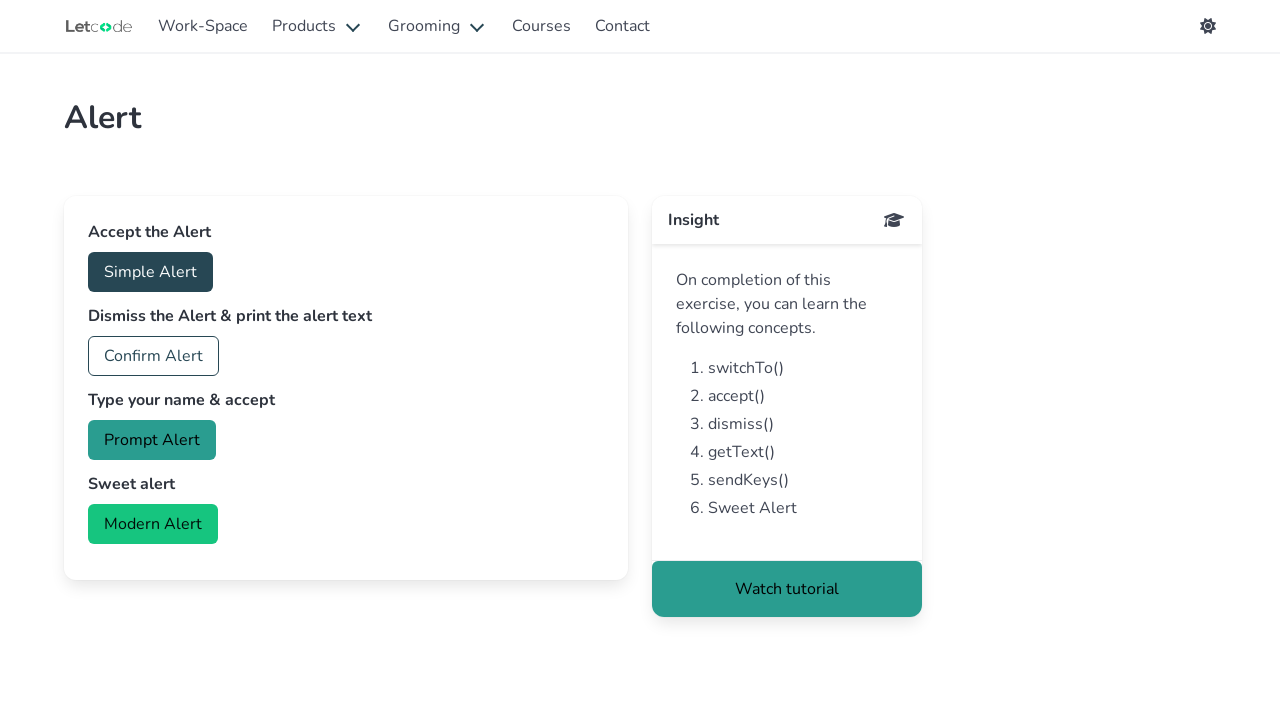

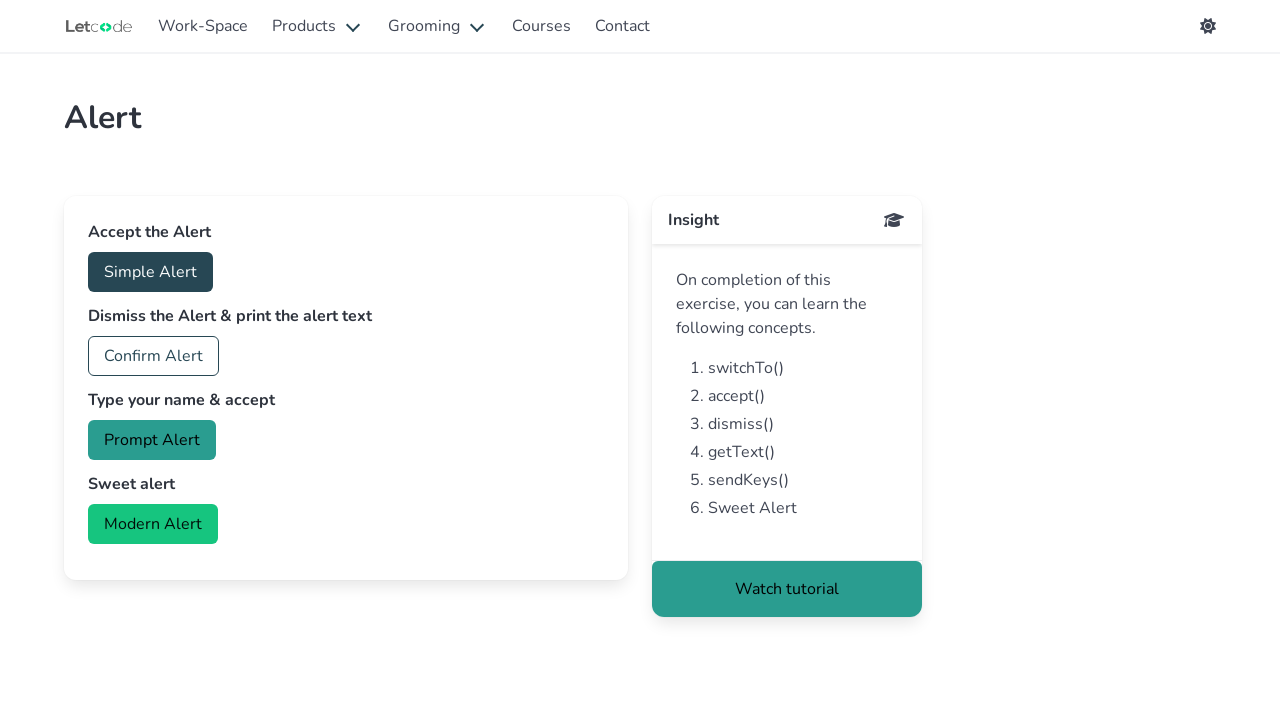